Validates that the Falabella website is accessible by navigating to the homepage and maximizing the window.

Starting URL: https://www.falabella.com/

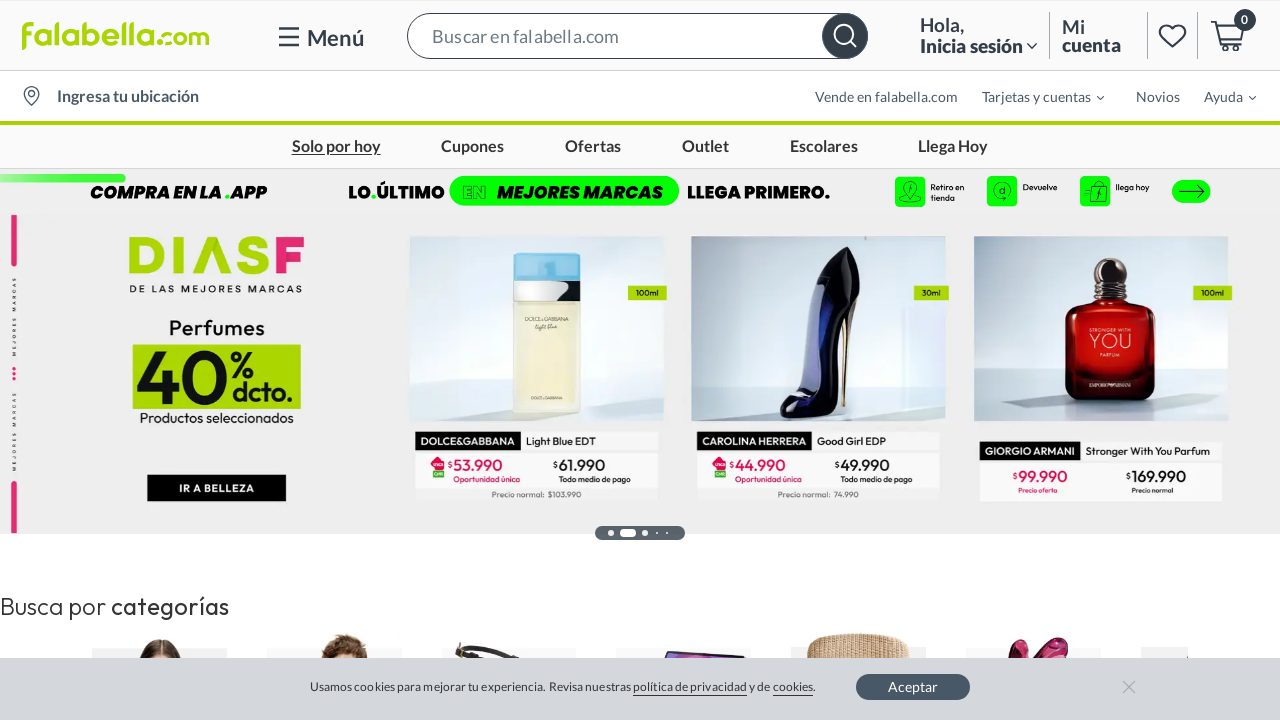

Waited for page to reach domcontentloaded state
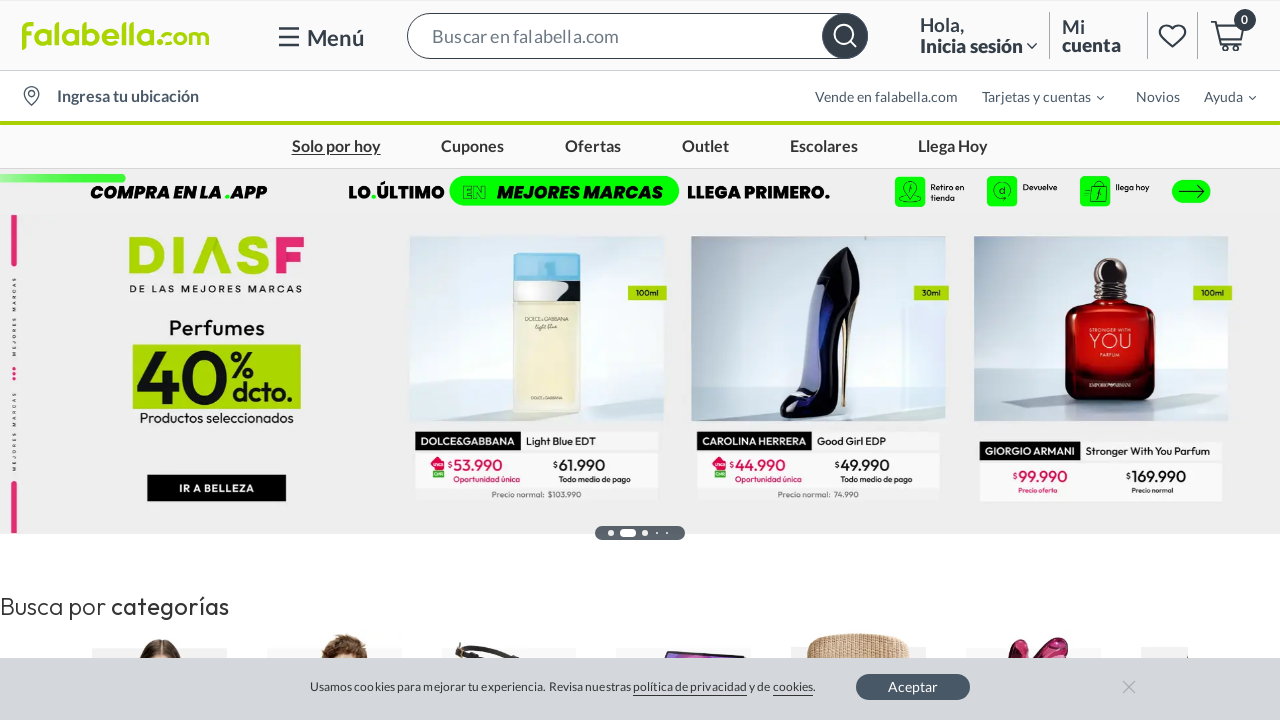

Verified Falabella homepage loaded by confirming search bar element is present
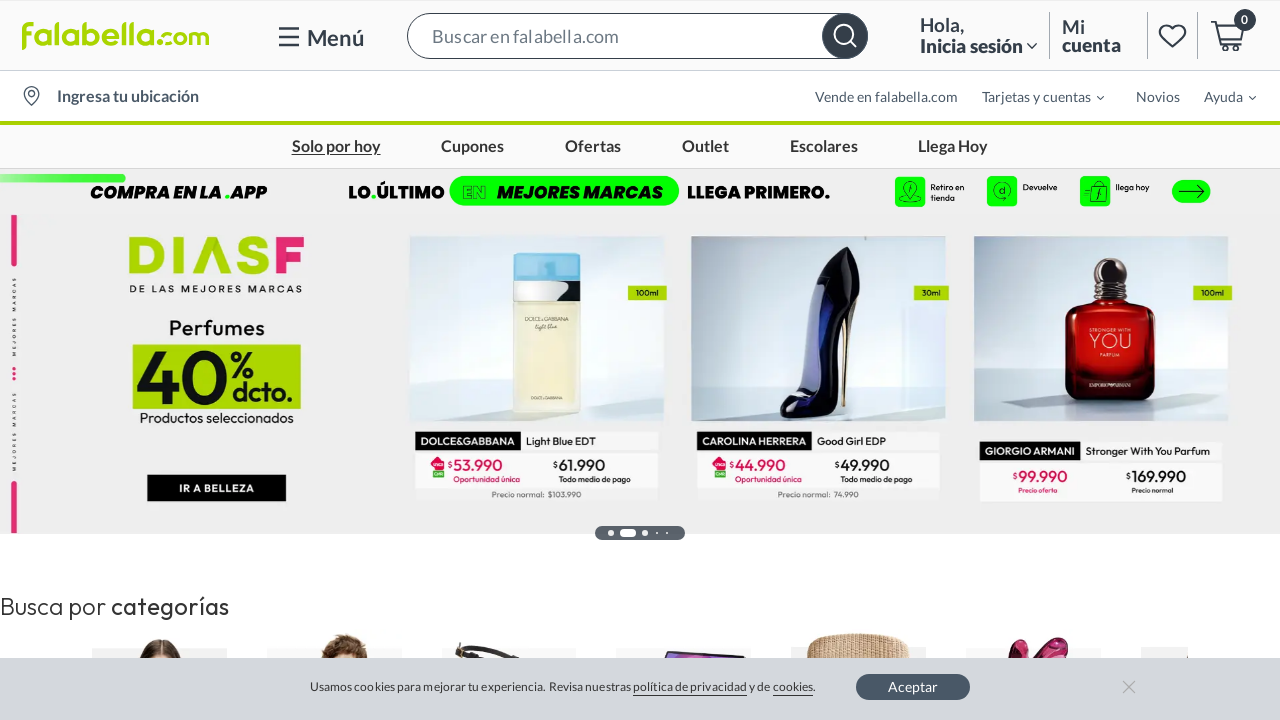

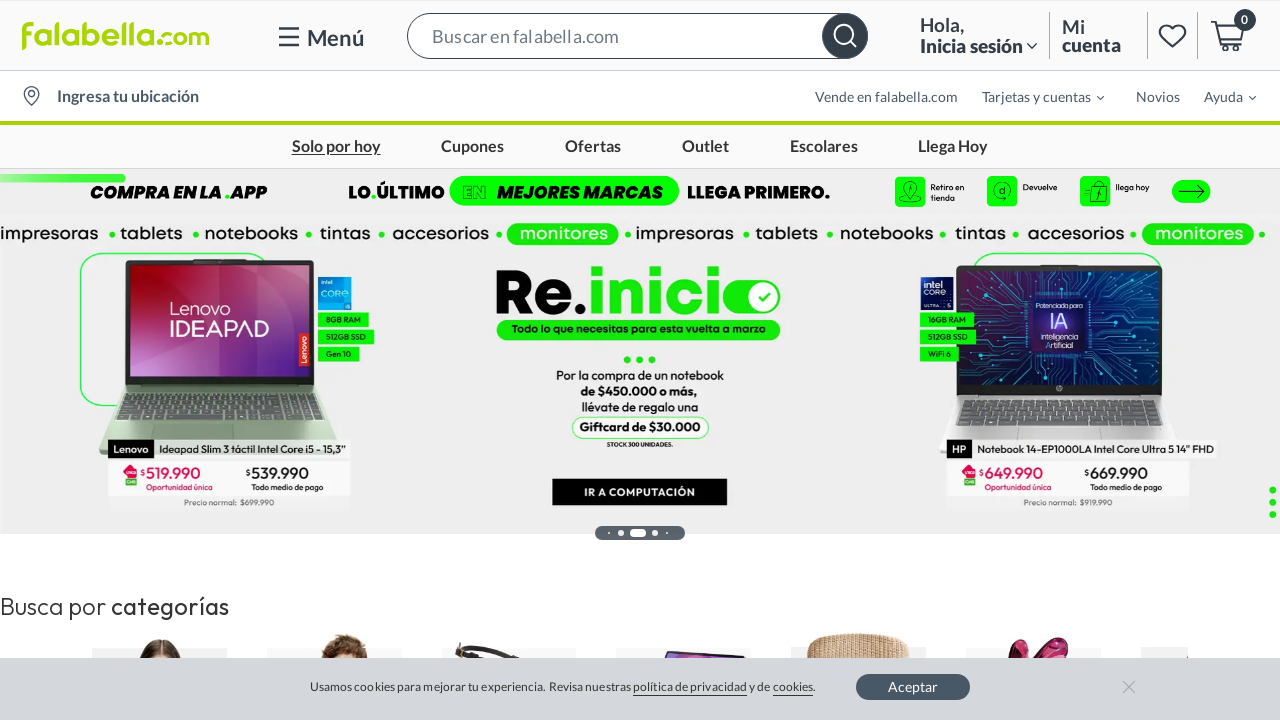